Tests checkbox interaction by selecting all checkboxes in order, then deselecting them in reverse order

Starting URL: https://rahulshettyacademy.com/AutomationPractice/

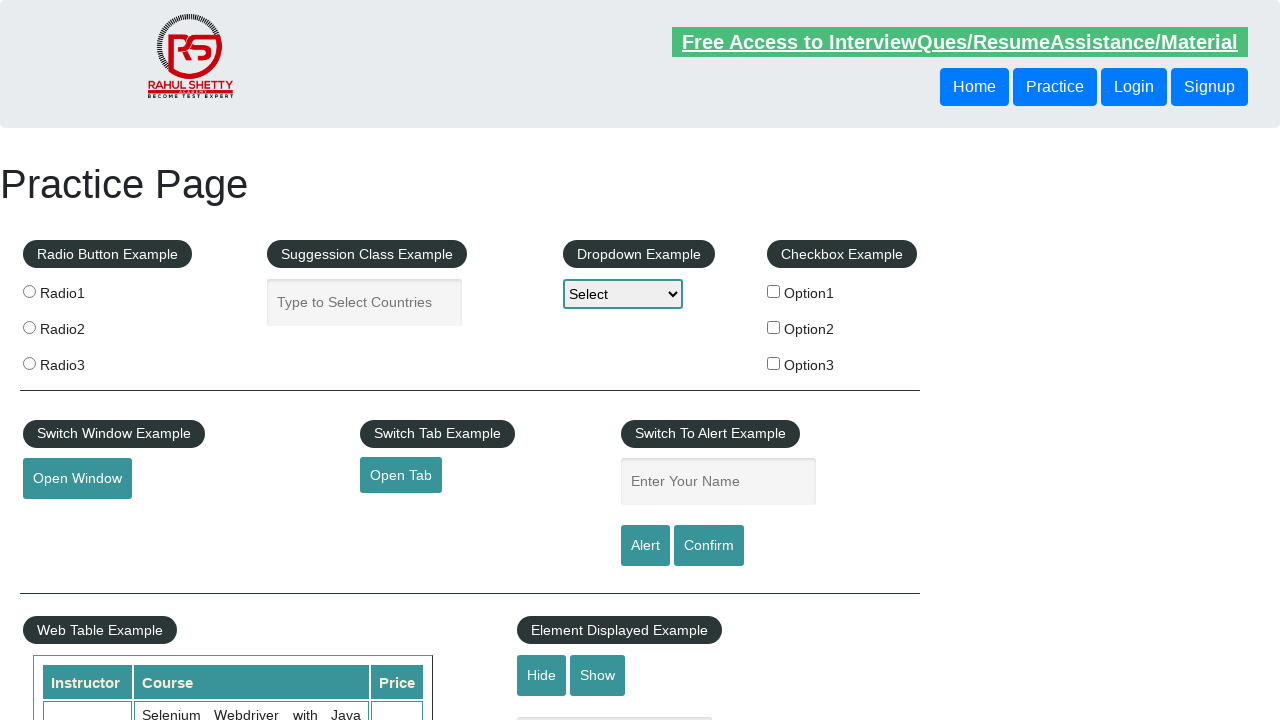

Navigated to AutomationPractice URL
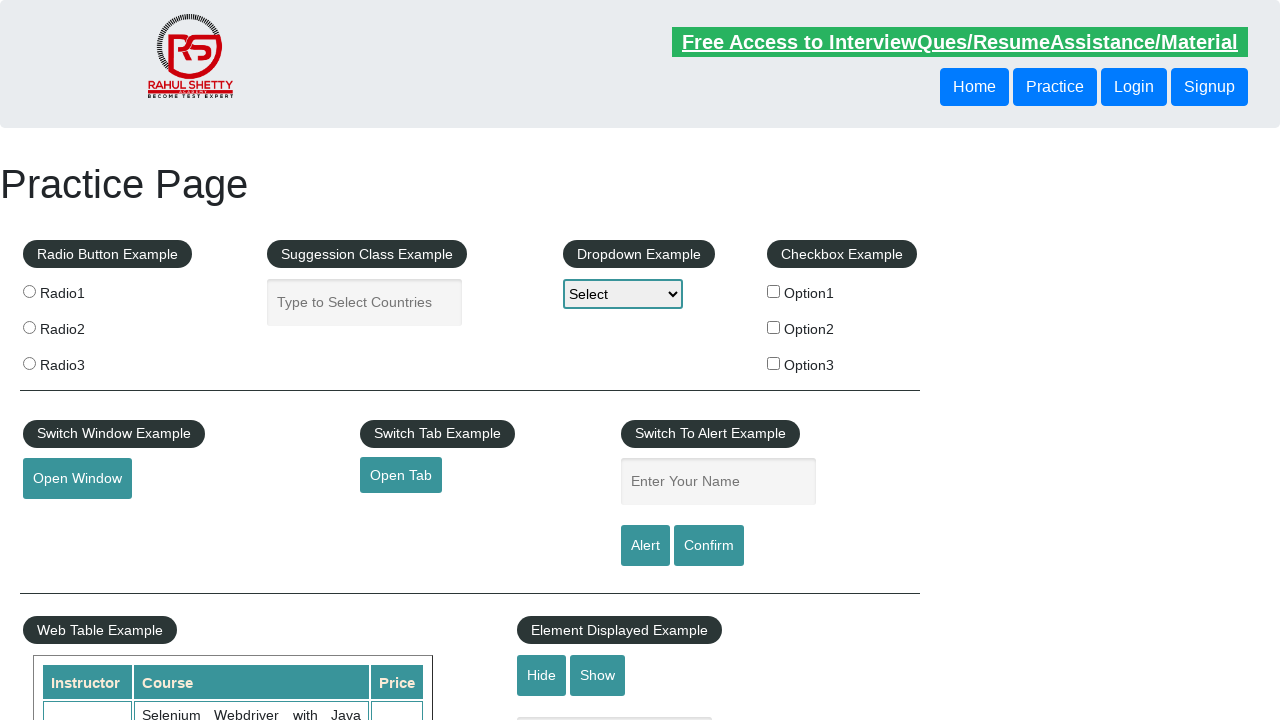

Located all checkboxes on the page
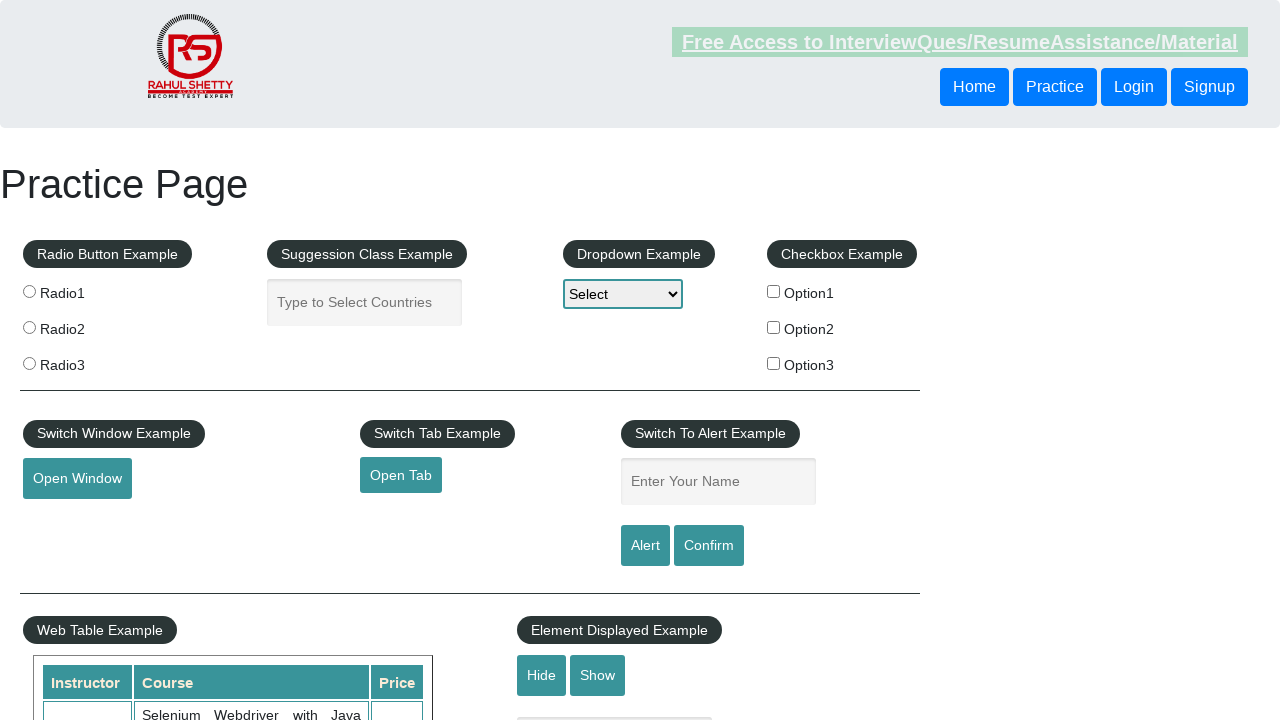

Clicked checkbox to select it at (774, 291) on input[type='checkbox'] >> nth=0
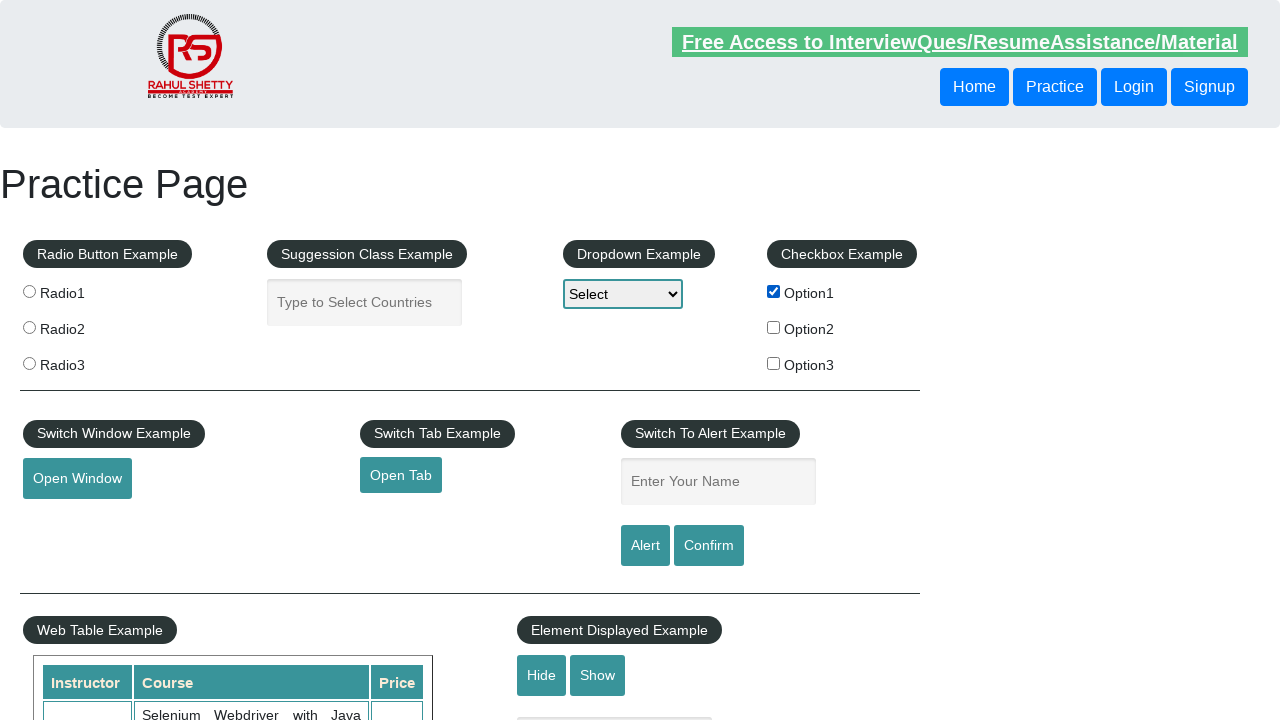

Waited 600ms for UI update
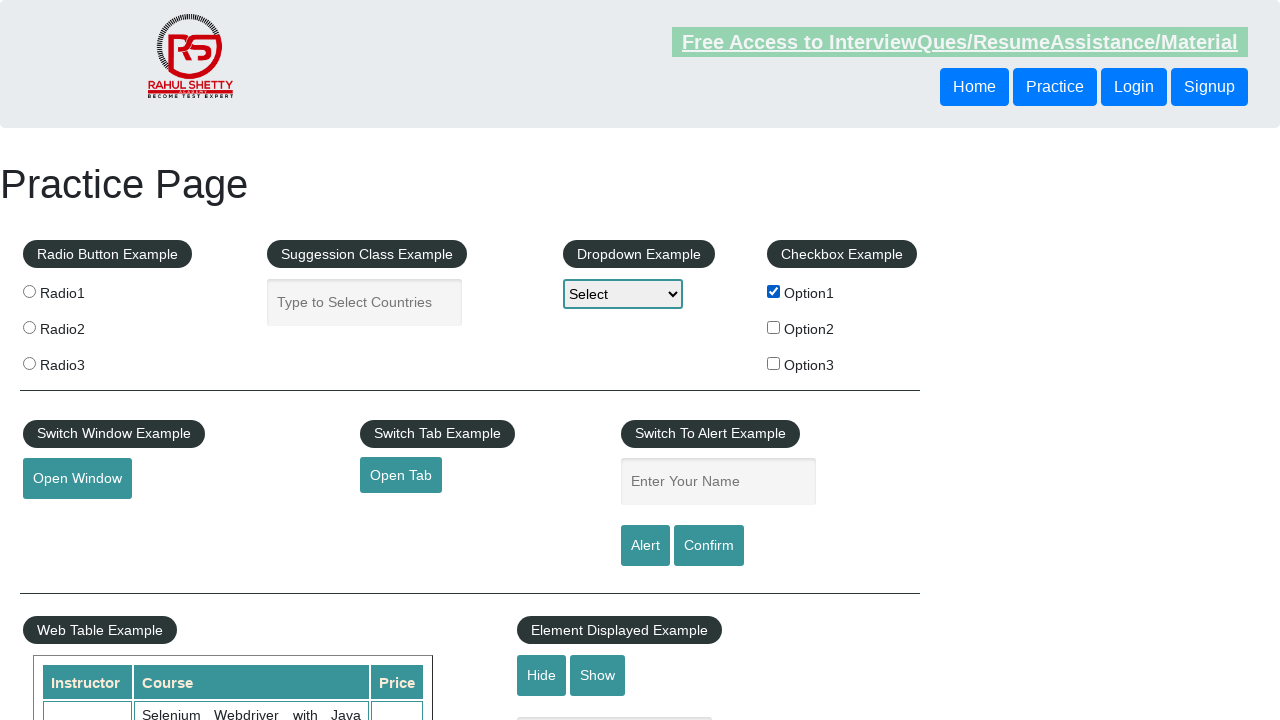

Clicked checkbox to select it at (774, 327) on input[type='checkbox'] >> nth=1
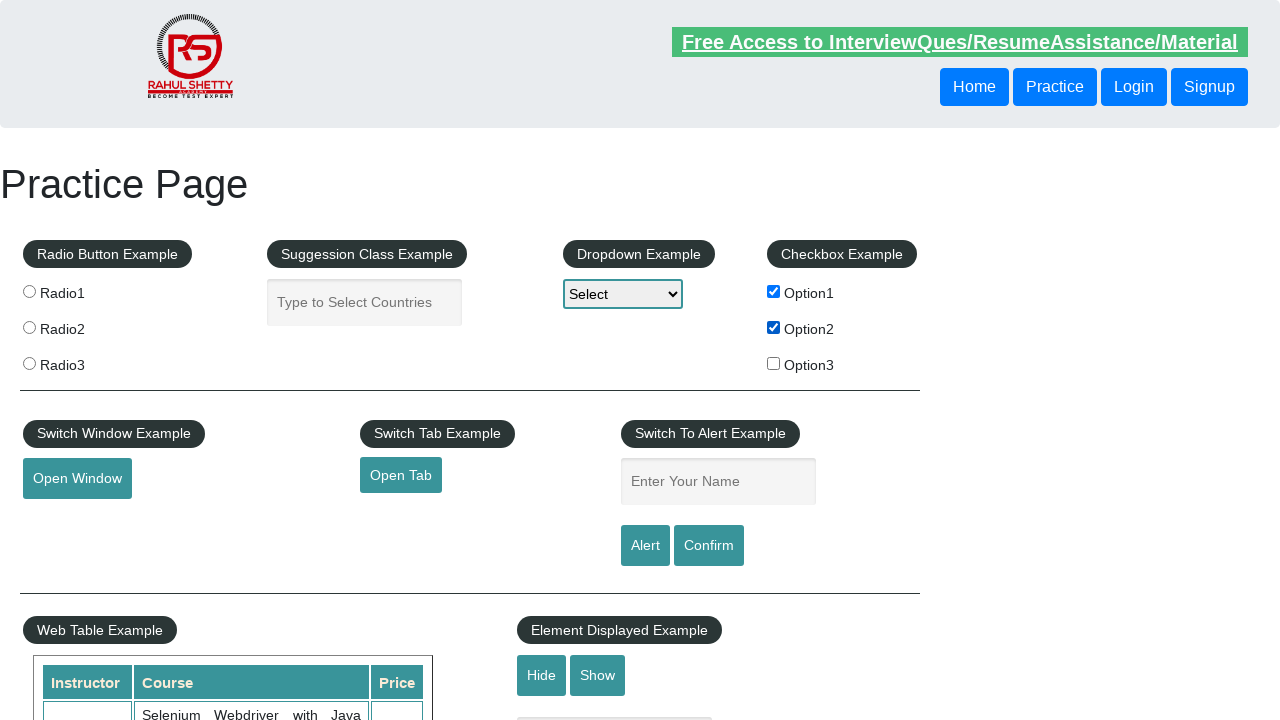

Waited 600ms for UI update
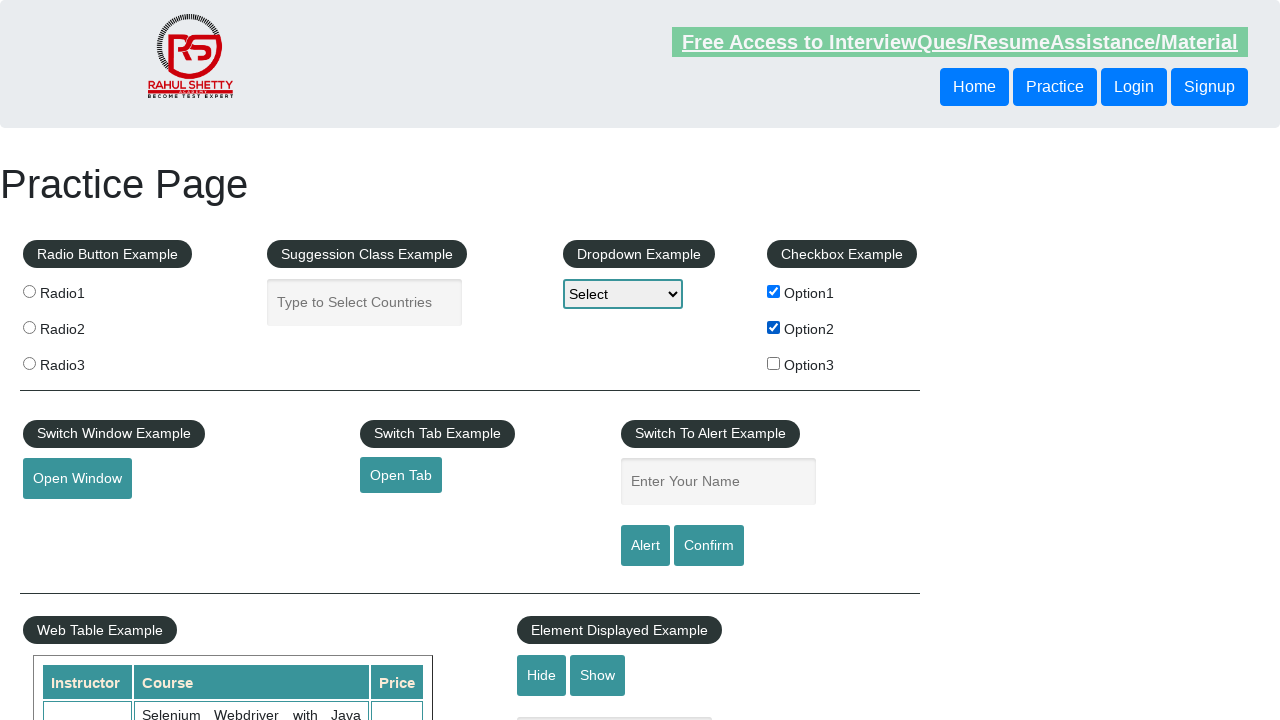

Clicked checkbox to select it at (774, 363) on input[type='checkbox'] >> nth=2
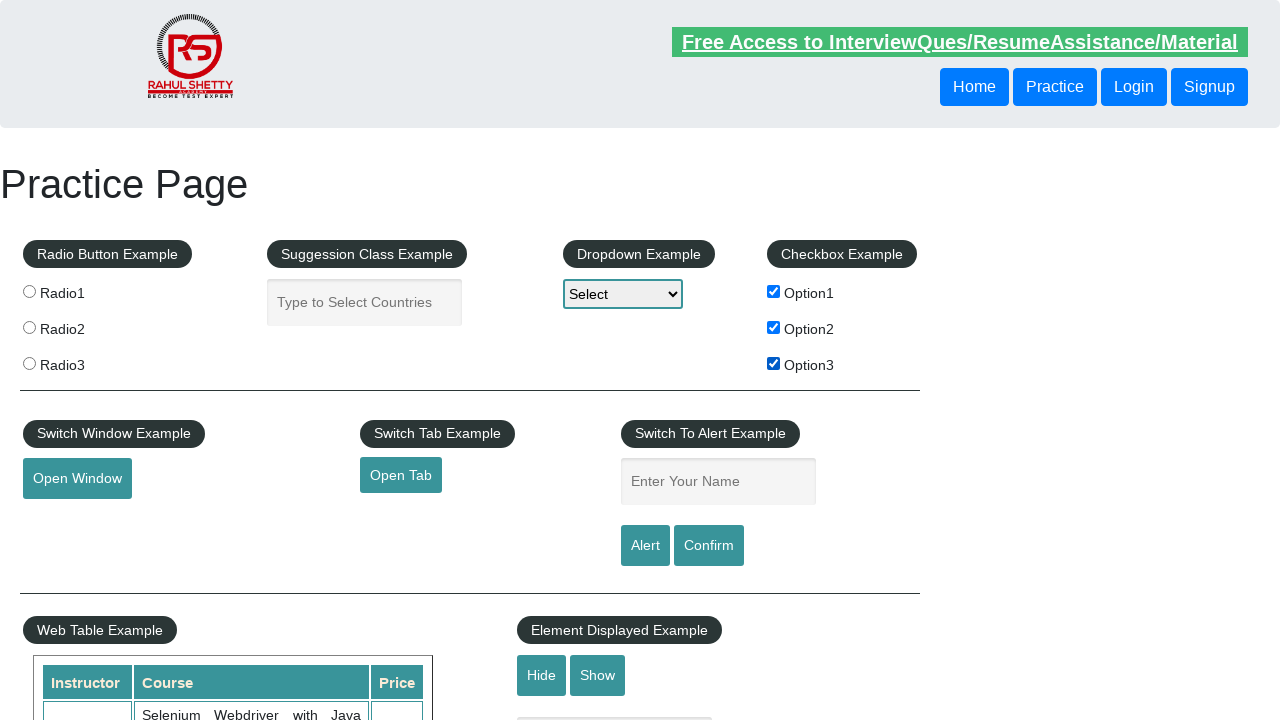

Waited 600ms for UI update
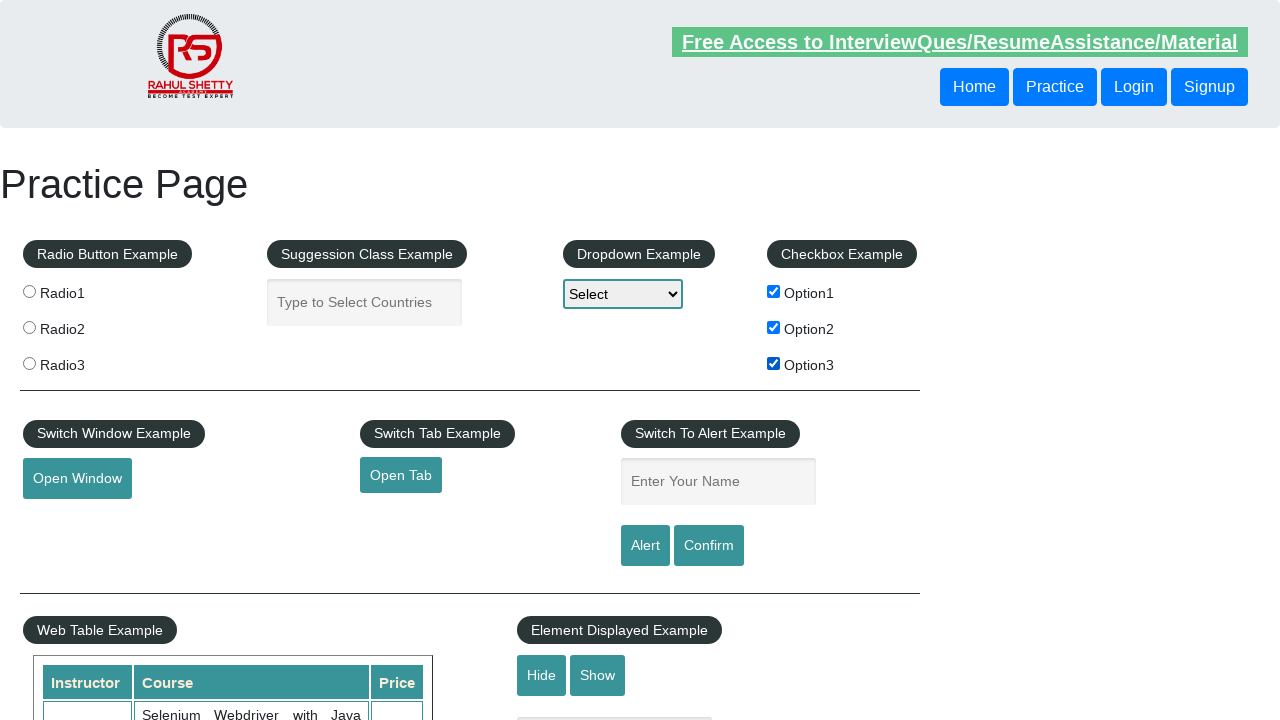

Clicked checkbox in reverse order to deselect it at (774, 363) on input[type='checkbox'] >> nth=2
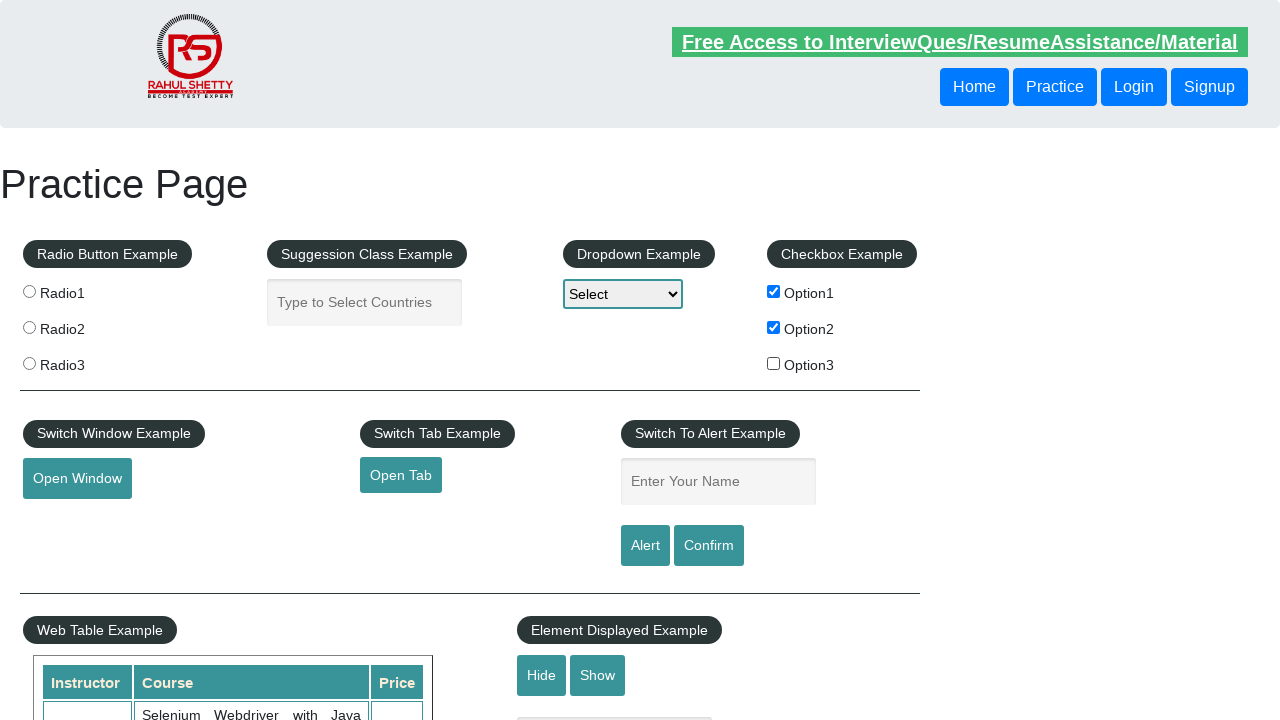

Waited 600ms for UI update
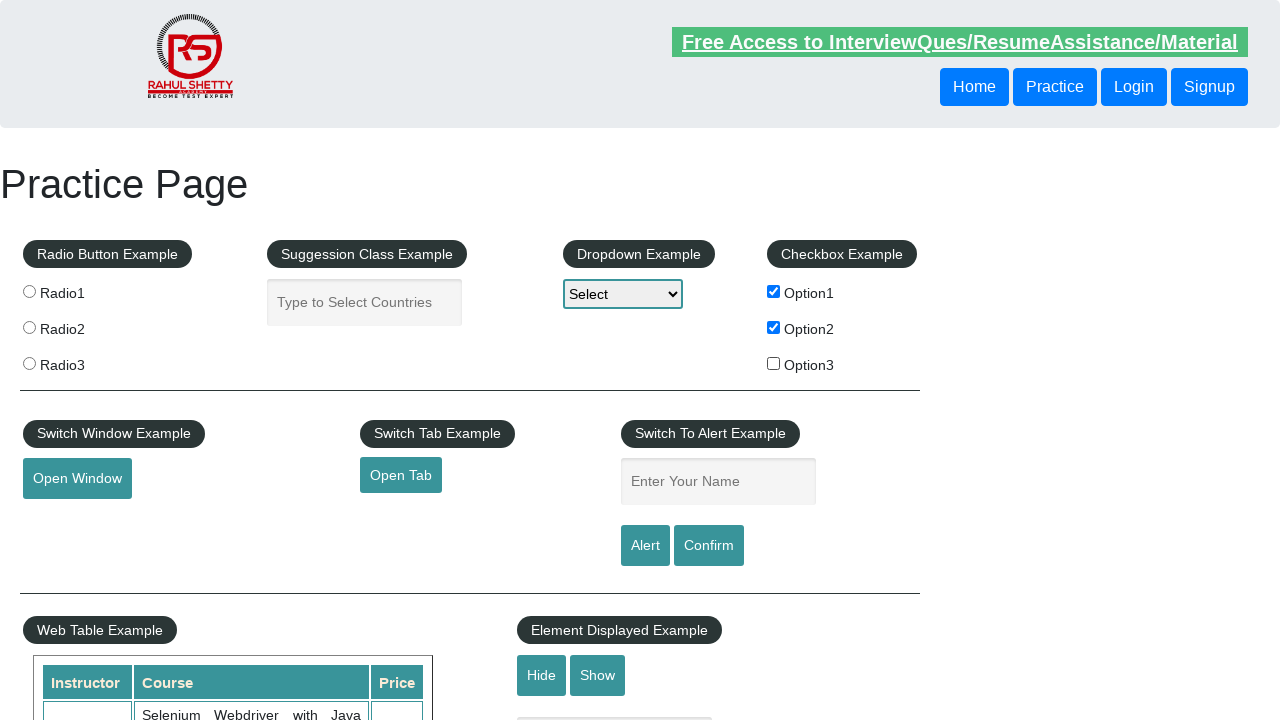

Clicked checkbox in reverse order to deselect it at (774, 327) on input[type='checkbox'] >> nth=1
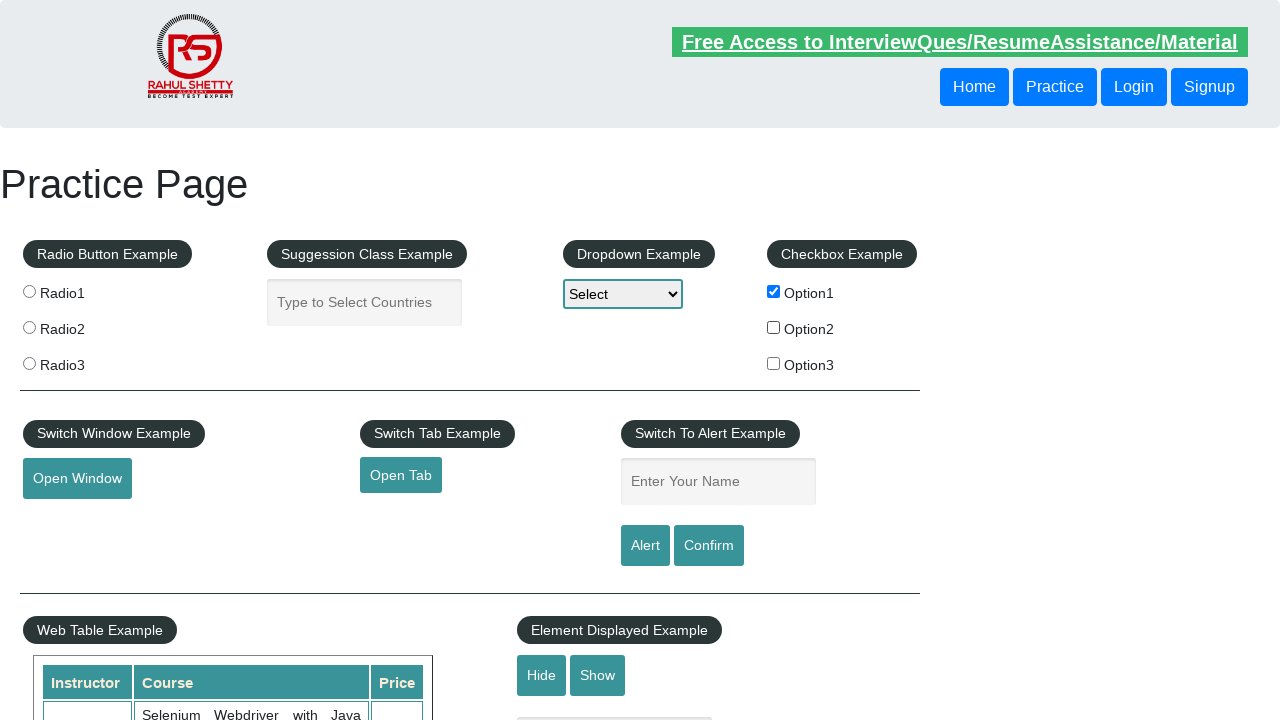

Waited 600ms for UI update
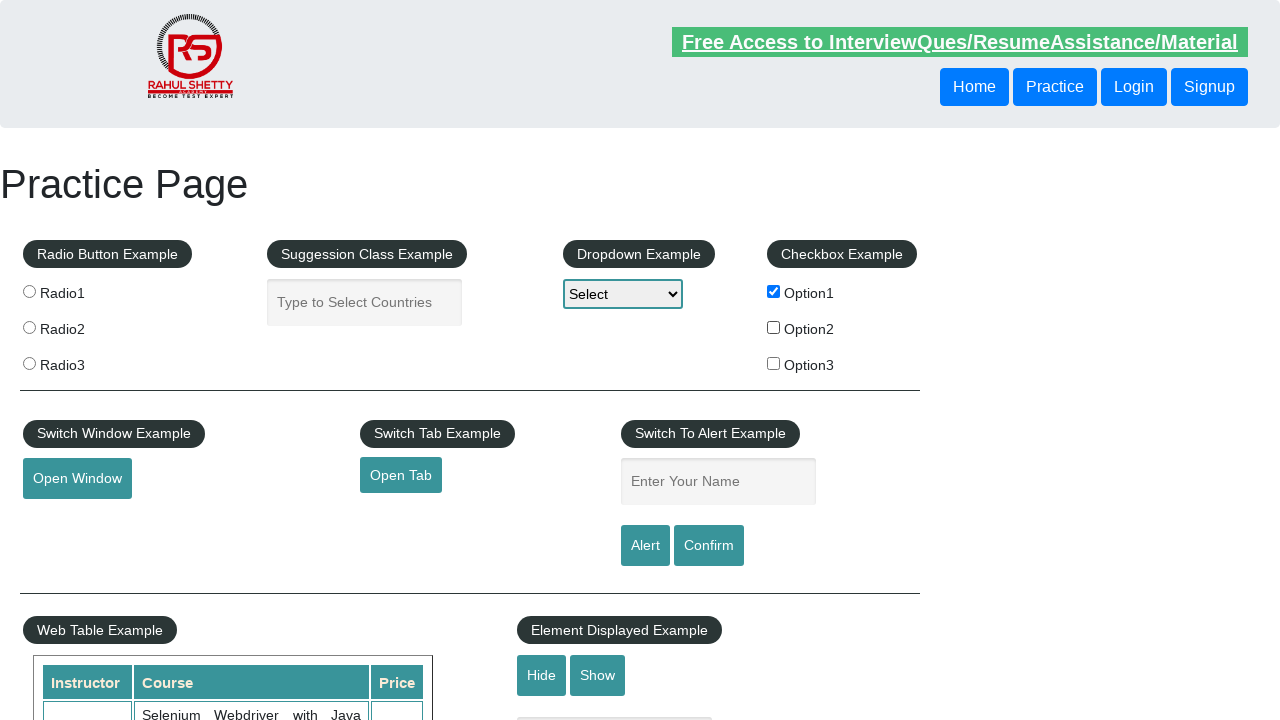

Clicked checkbox in reverse order to deselect it at (774, 291) on input[type='checkbox'] >> nth=0
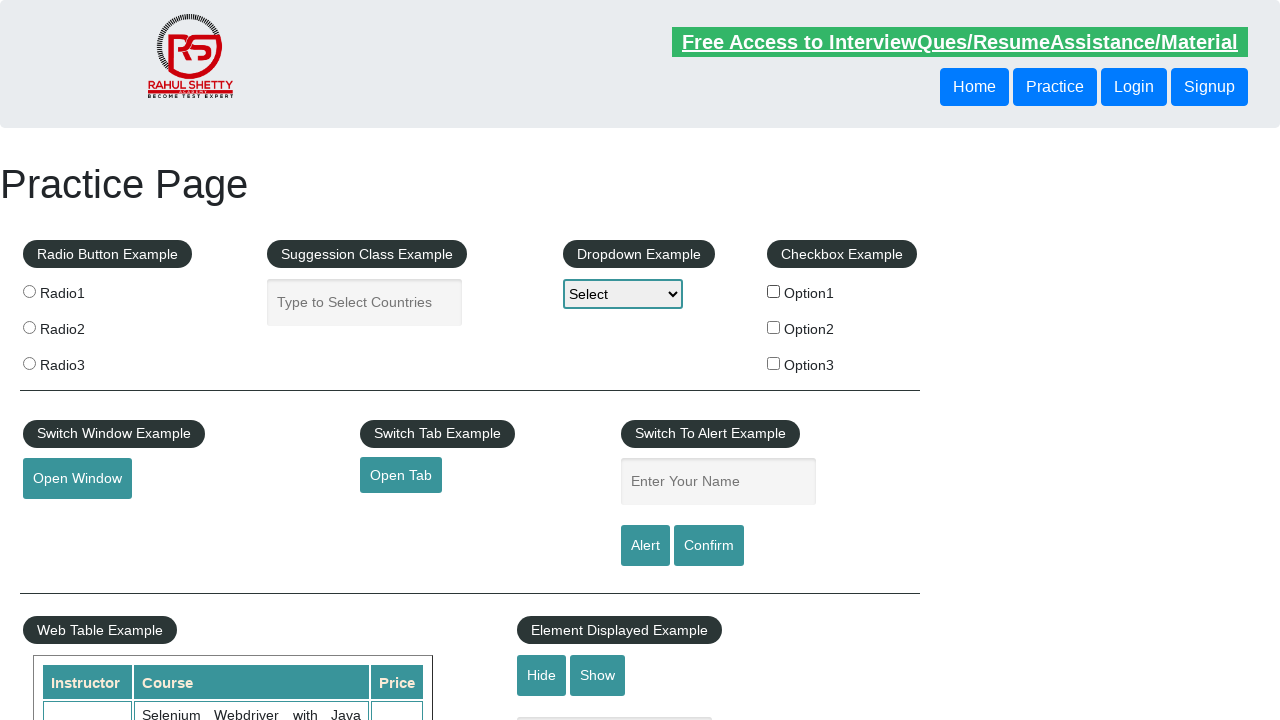

Waited 600ms for UI update
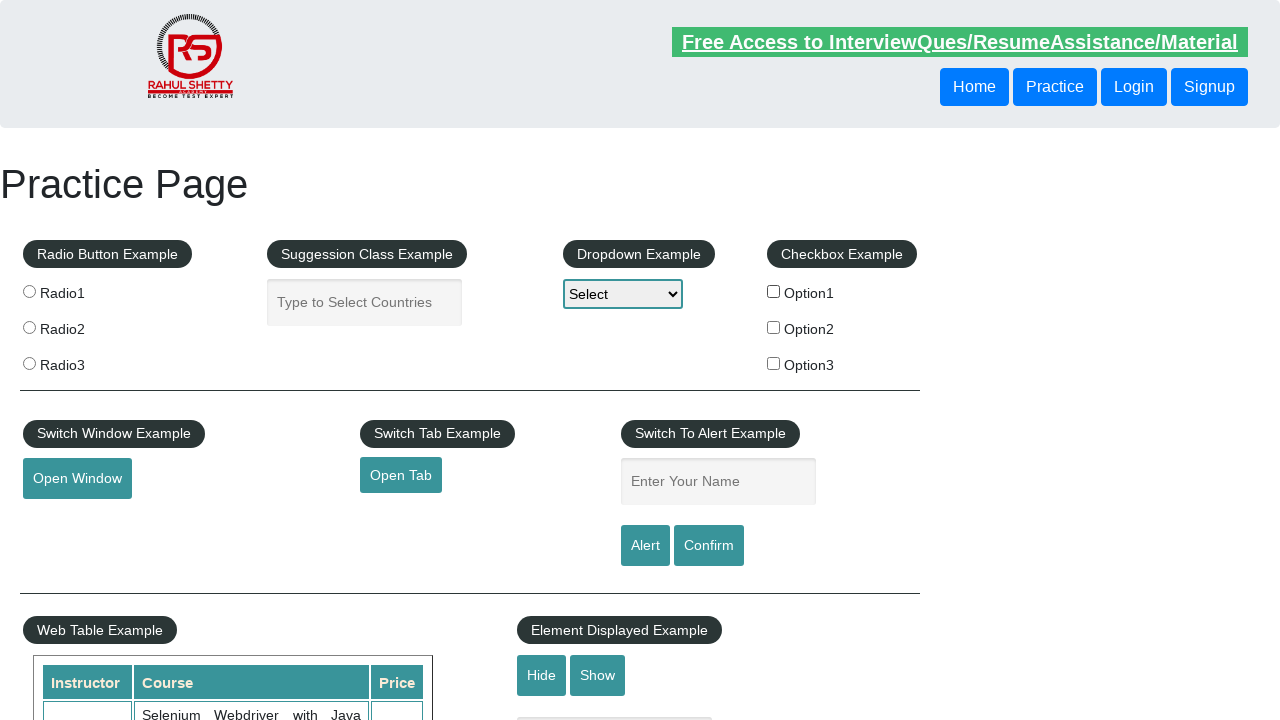

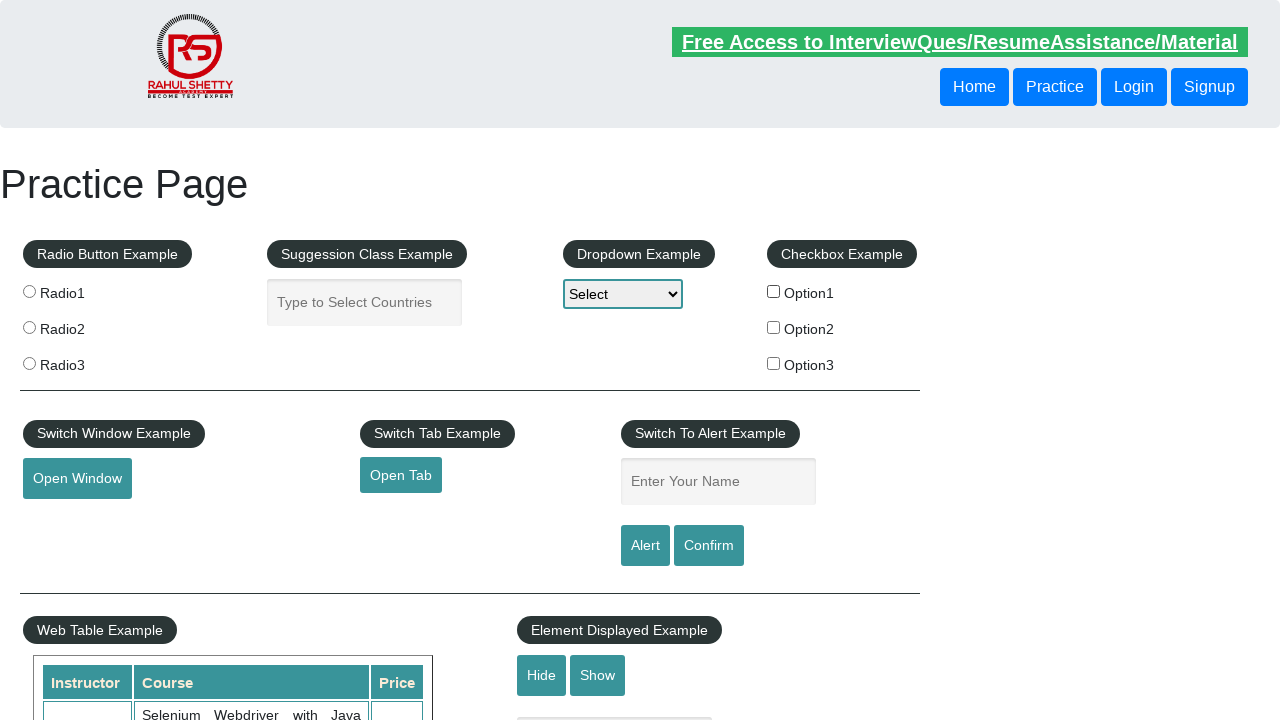